Navigates to The Indian Aura website and verifies the page title contains the expected text

Starting URL: https://theindianaura.com/

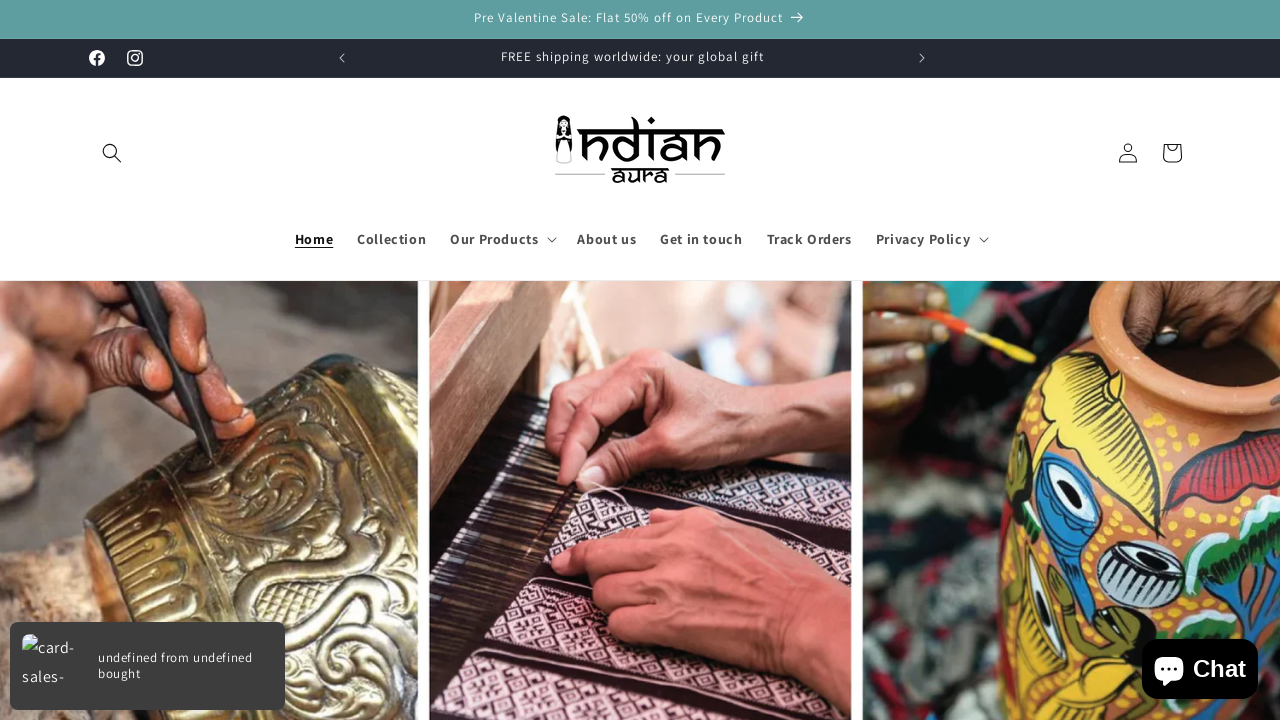

Navigated to The Indian Aura website
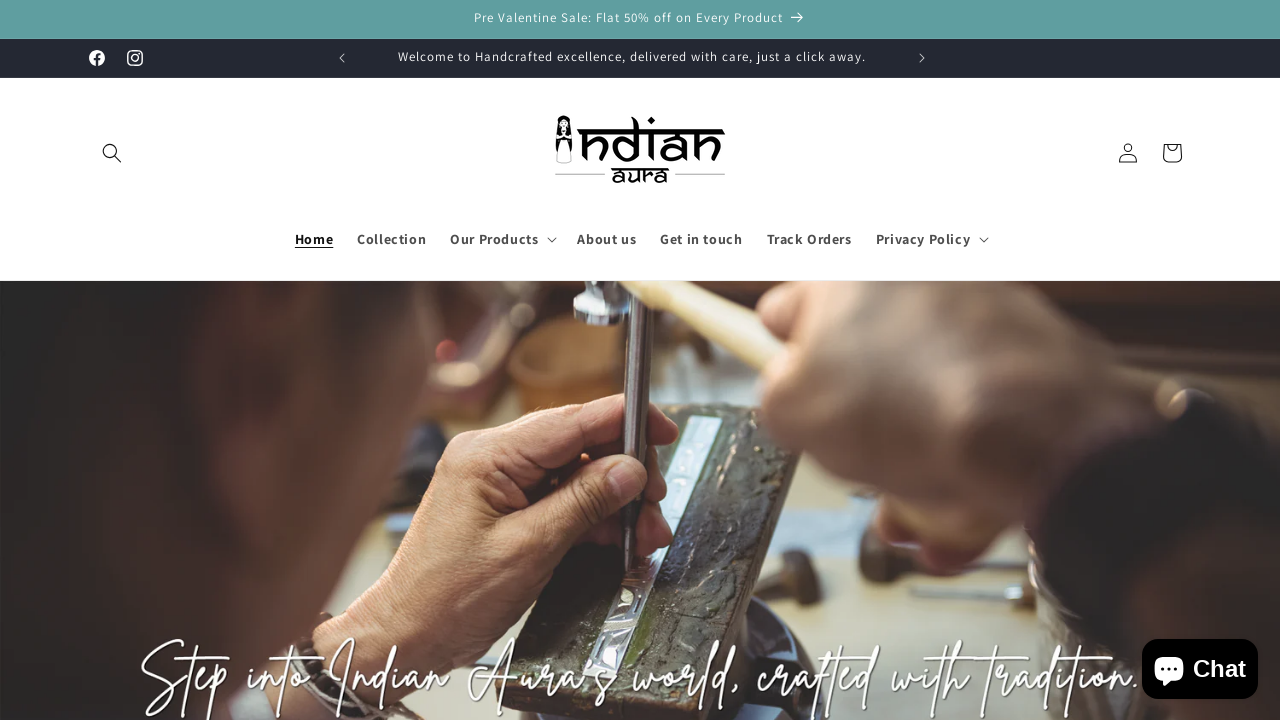

Page DOM content loaded
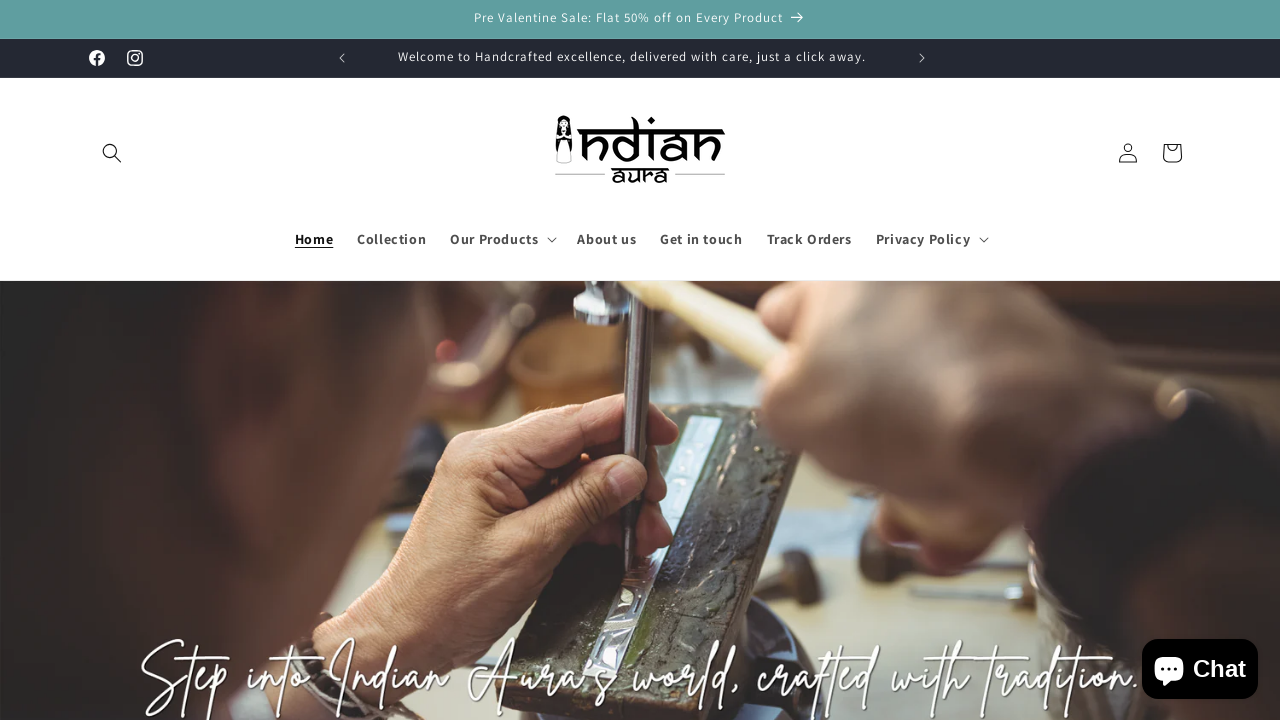

Verified page title contains 'The Indian Aura'
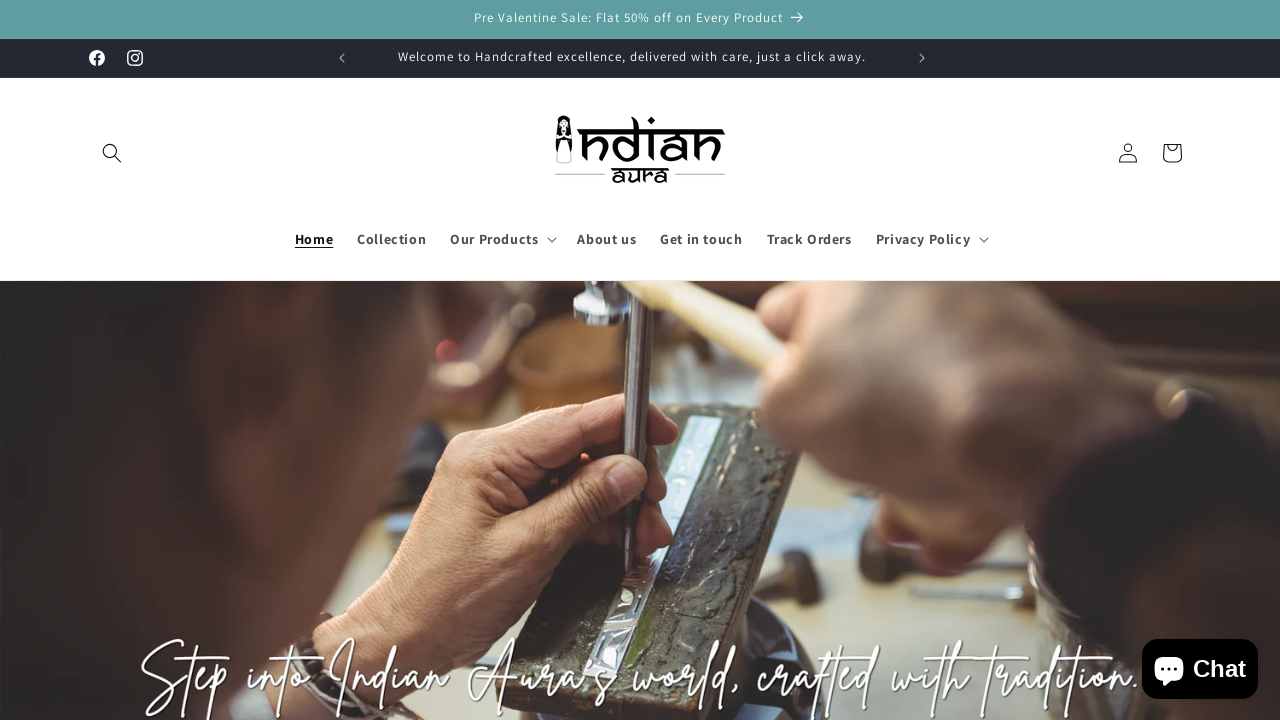

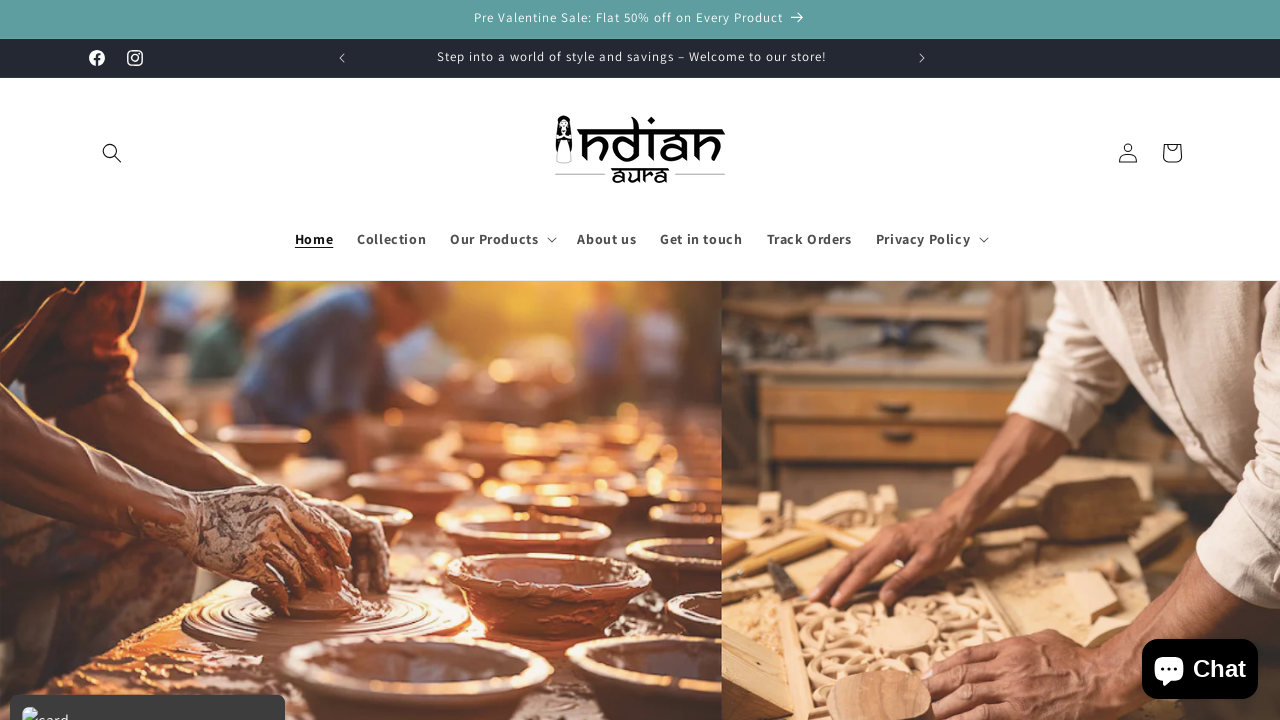